Tests a prompt alert dialog by entering text and accepting it

Starting URL: https://demoqa.com/alerts

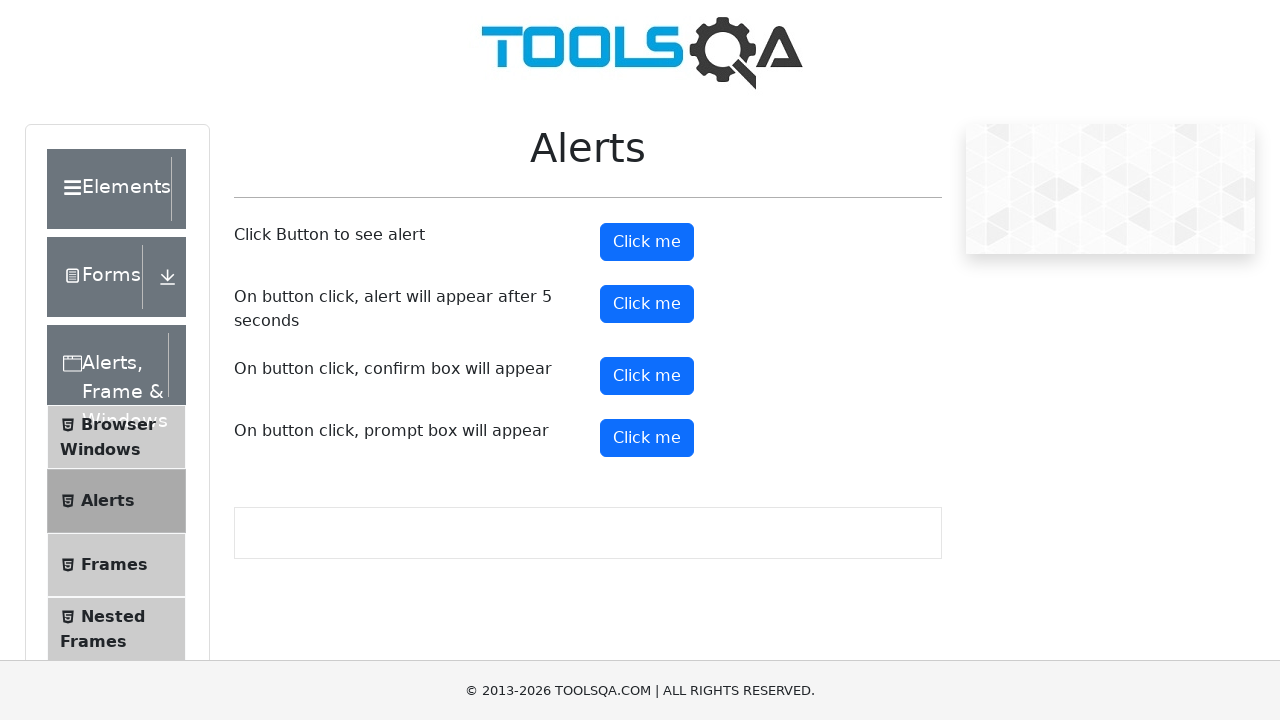

Set up dialog handler to accept prompt with text 'Тест'
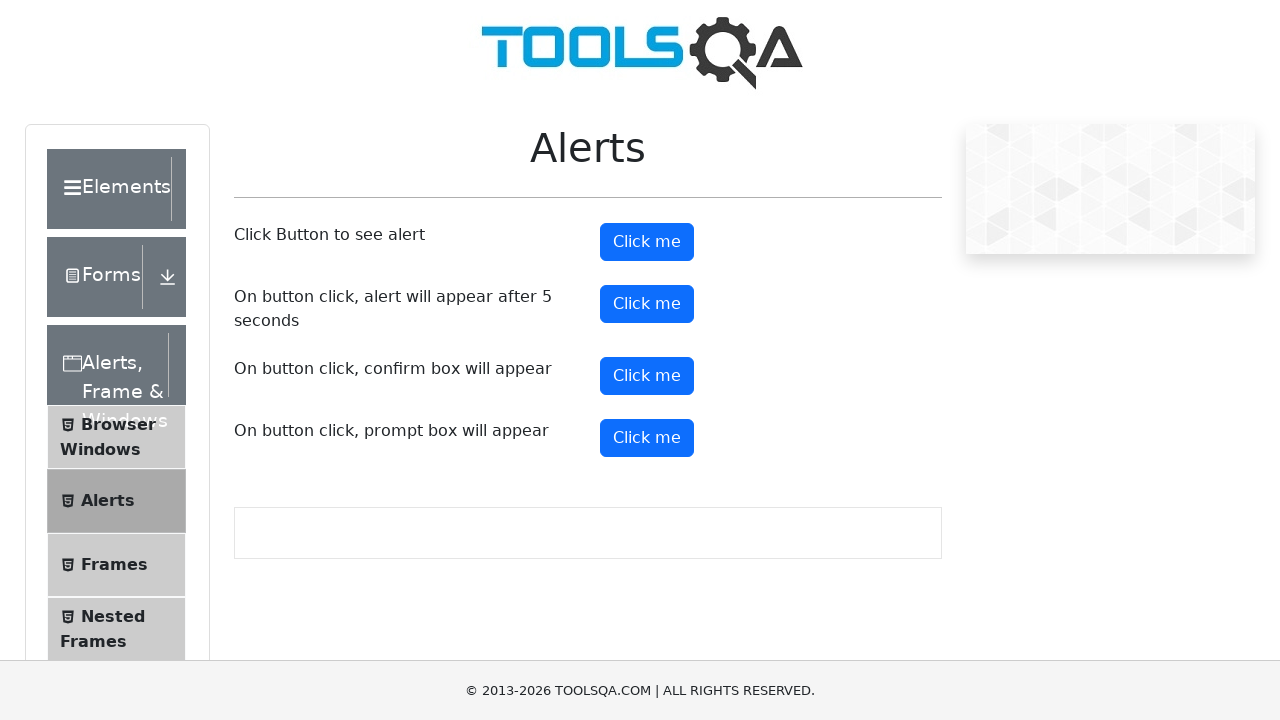

Clicked prompt alert button at (647, 438) on #promtButton
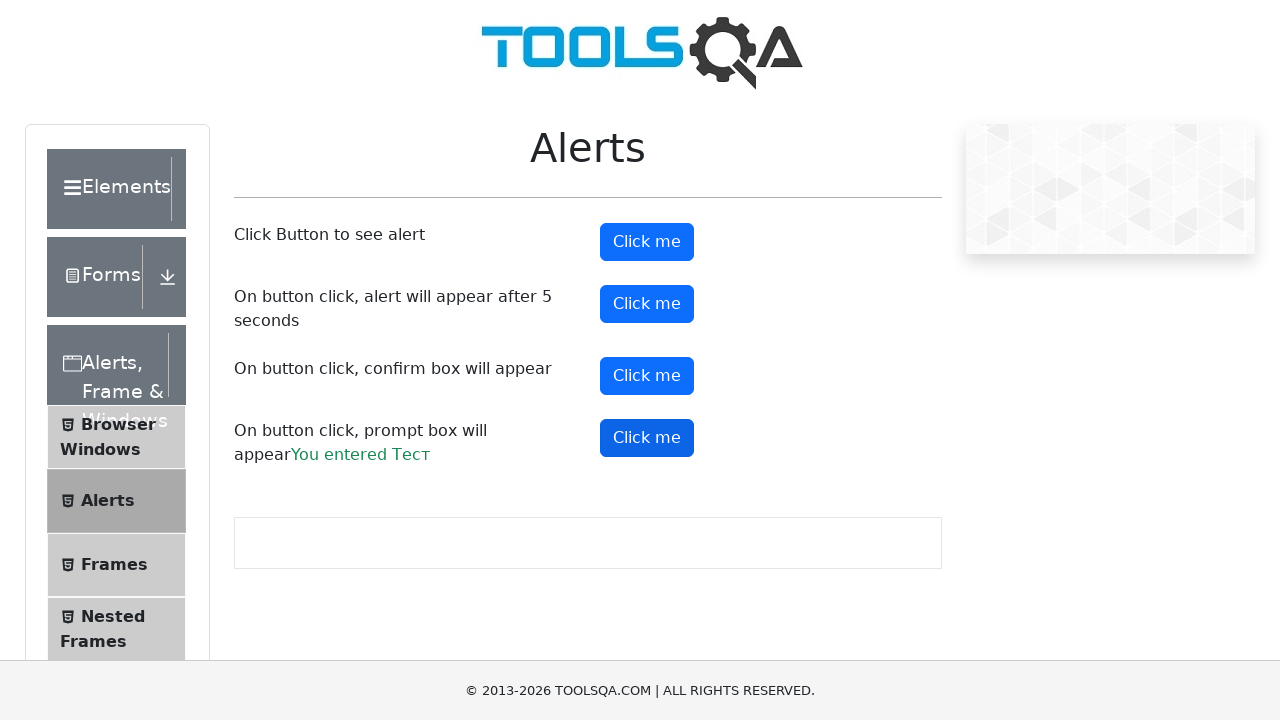

Prompt result text element loaded and visible
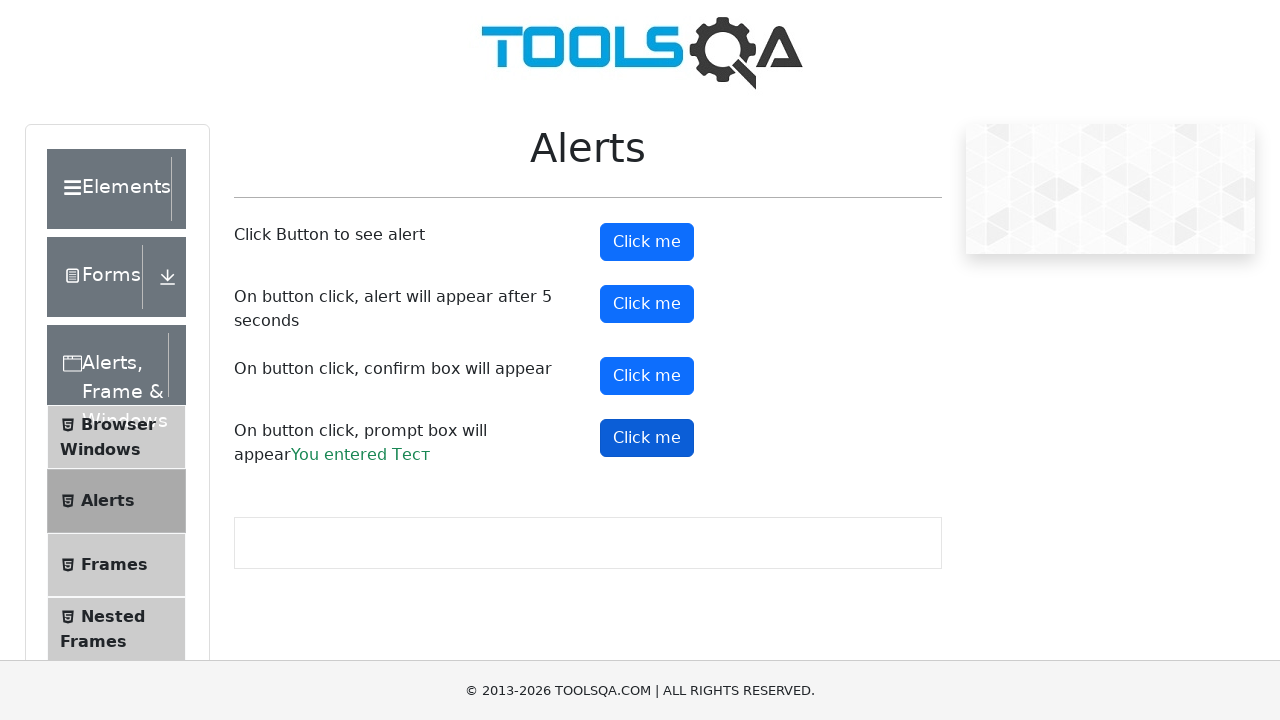

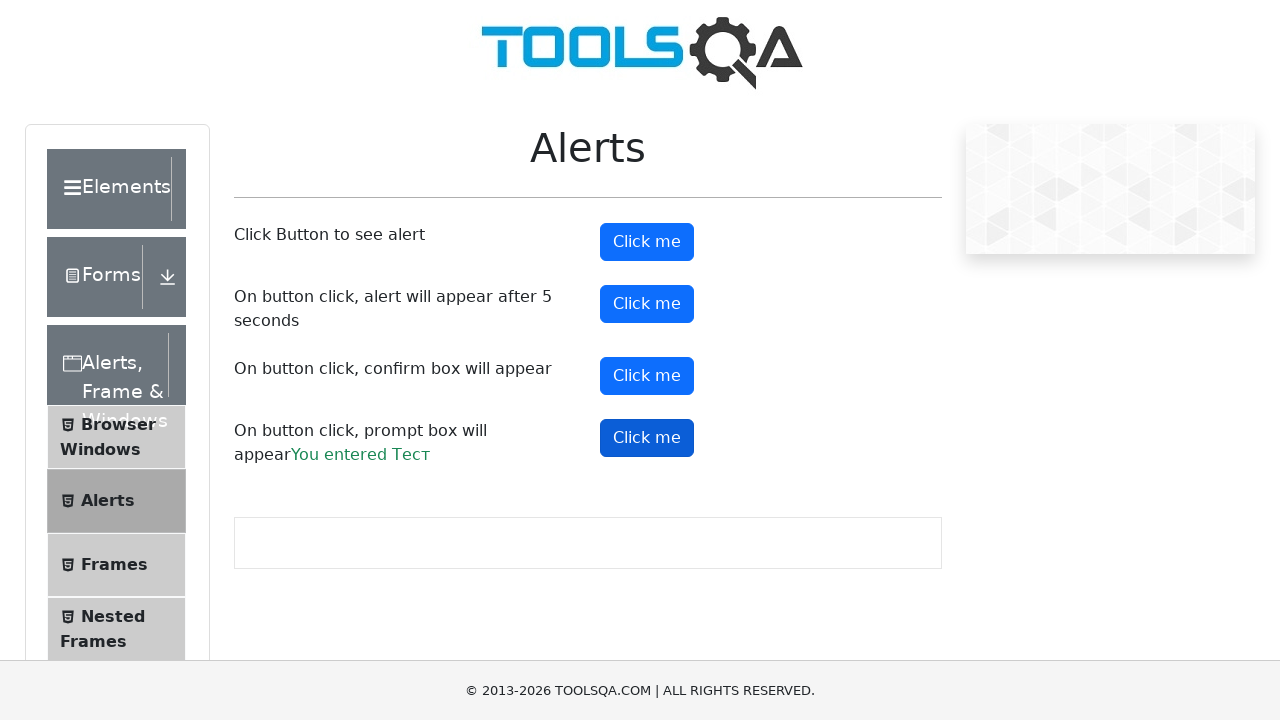